Tests the add/remove elements functionality by clicking the Add Element button, verifying the Delete button appears, then clicking Delete to remove it

Starting URL: https://the-internet.herokuapp.com/add_remove_elements/

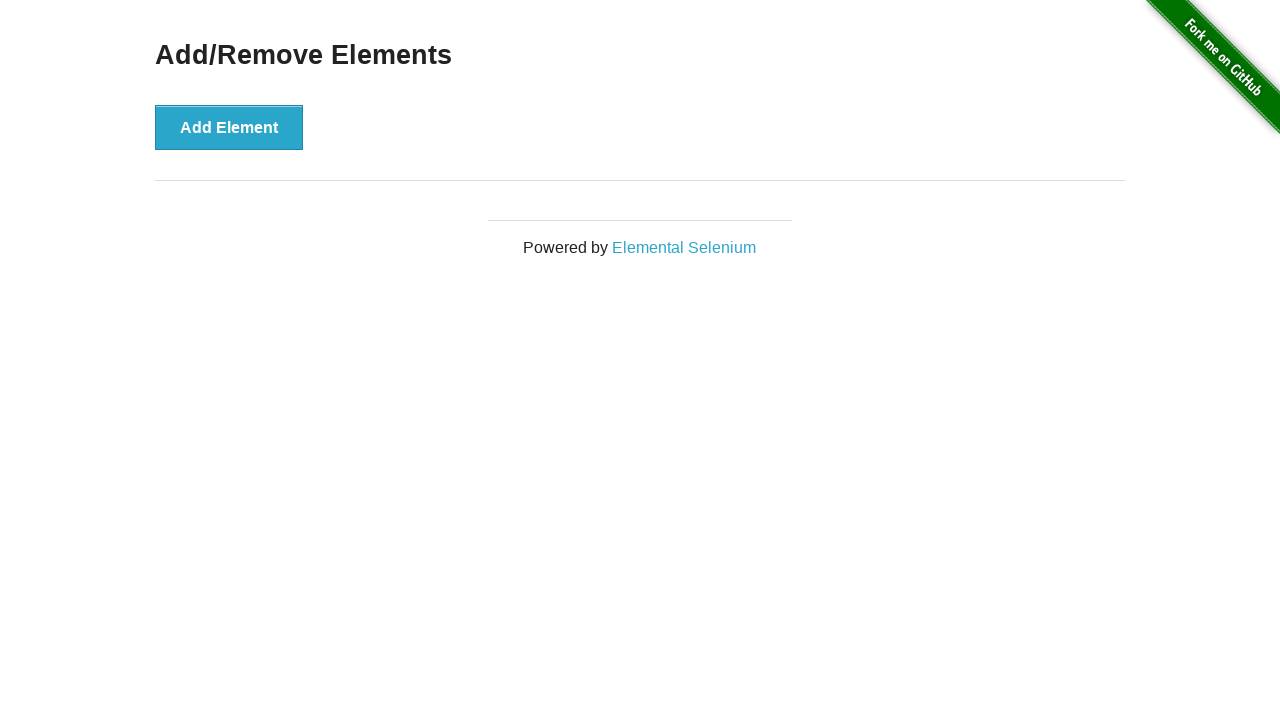

Clicked Add Element button at (229, 127) on button[onclick='addElement()']
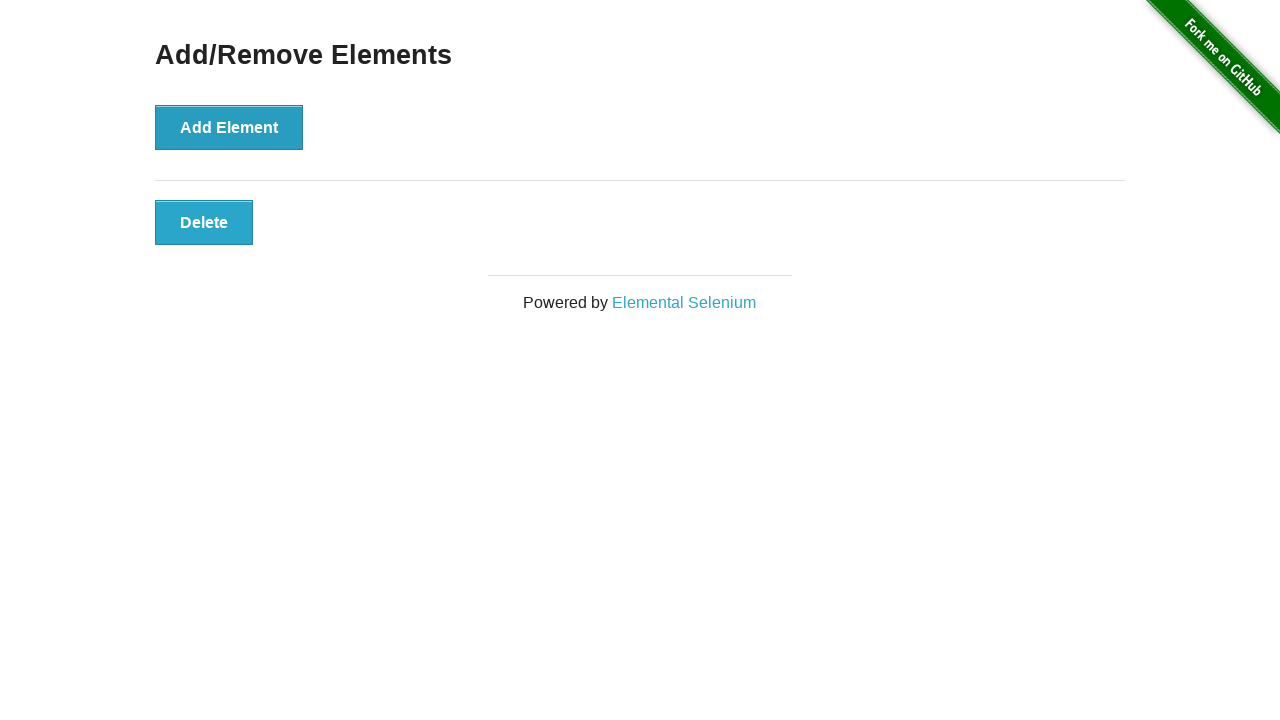

Verified Delete button is visible
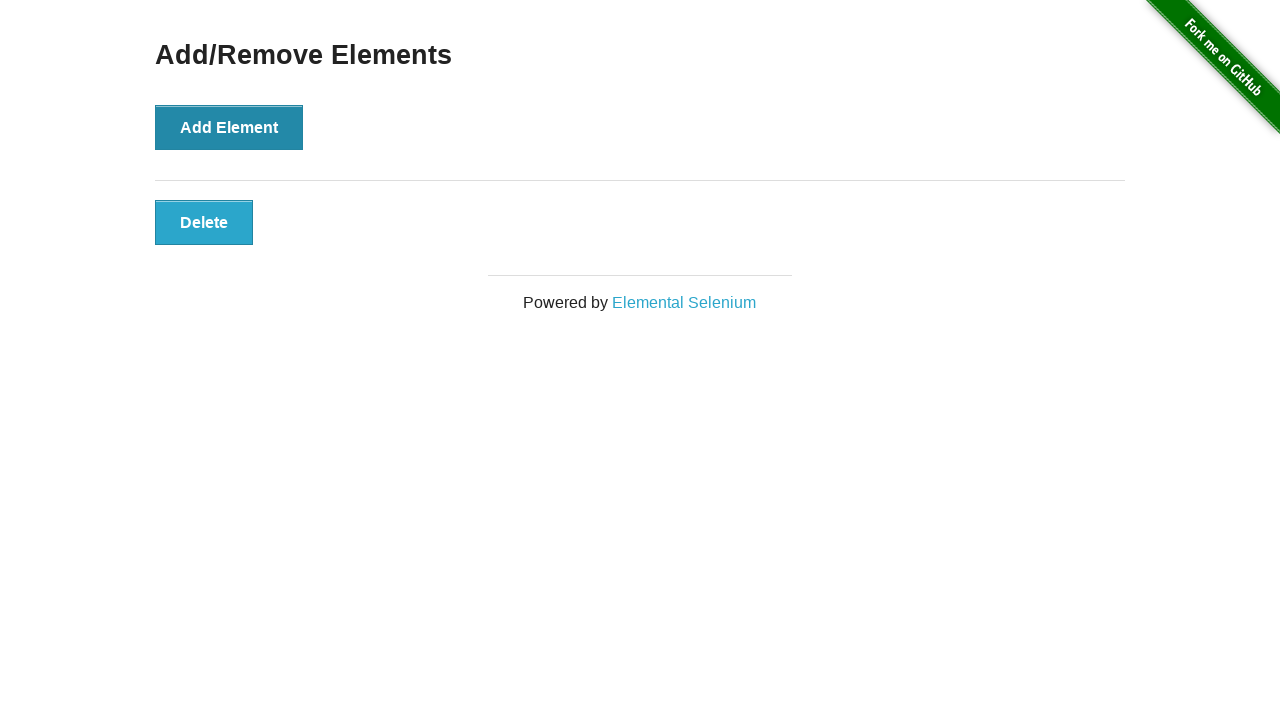

Clicked Delete button at (204, 222) on button[onclick='deleteElement()']
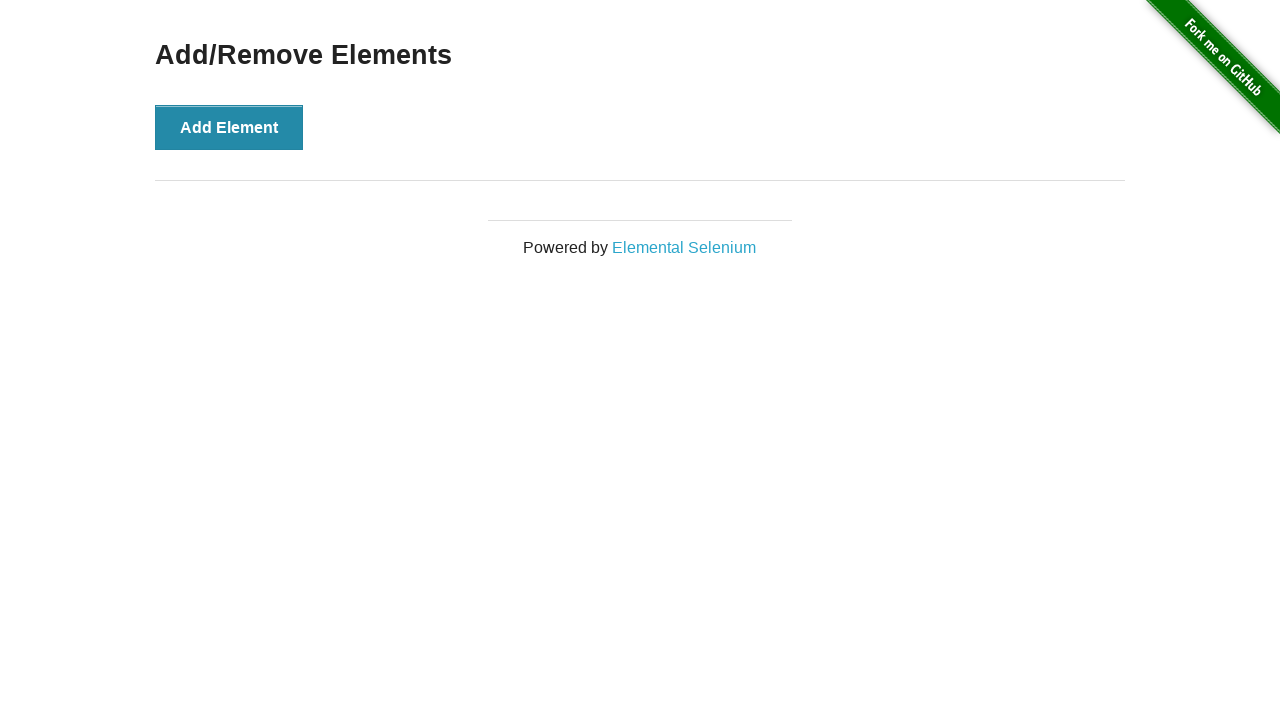

Verified Add/Remove Elements heading is visible
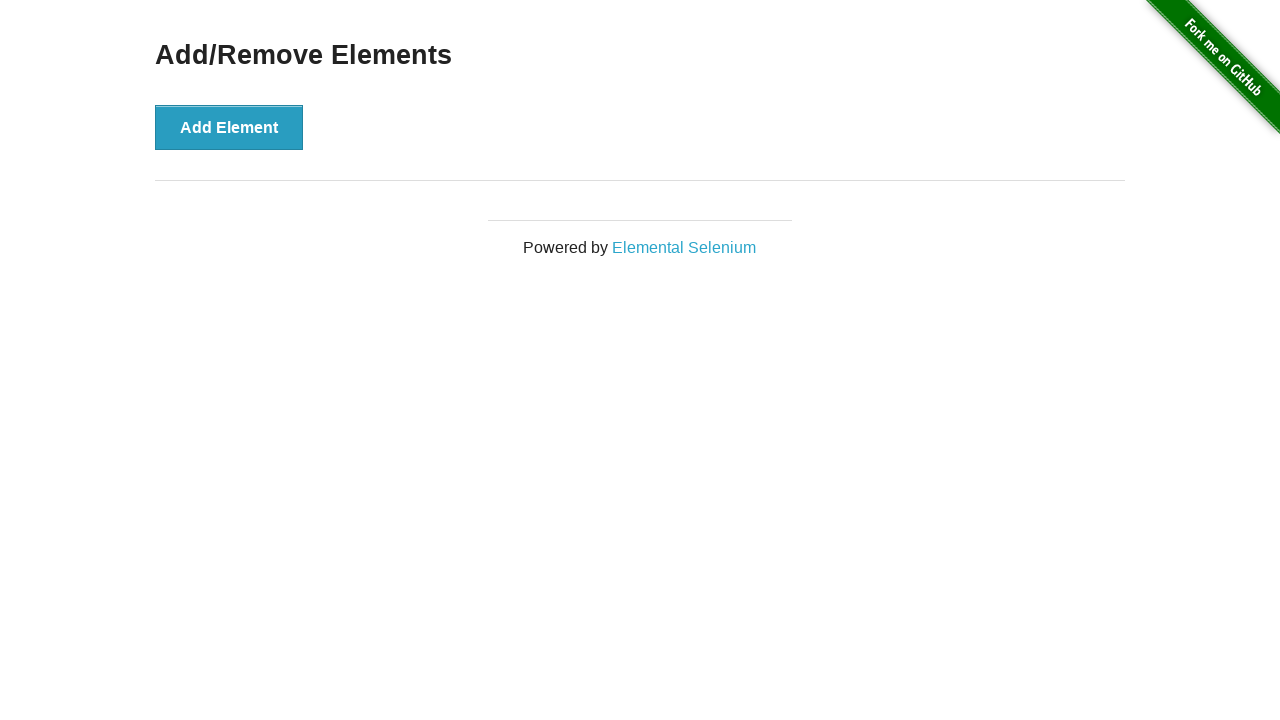

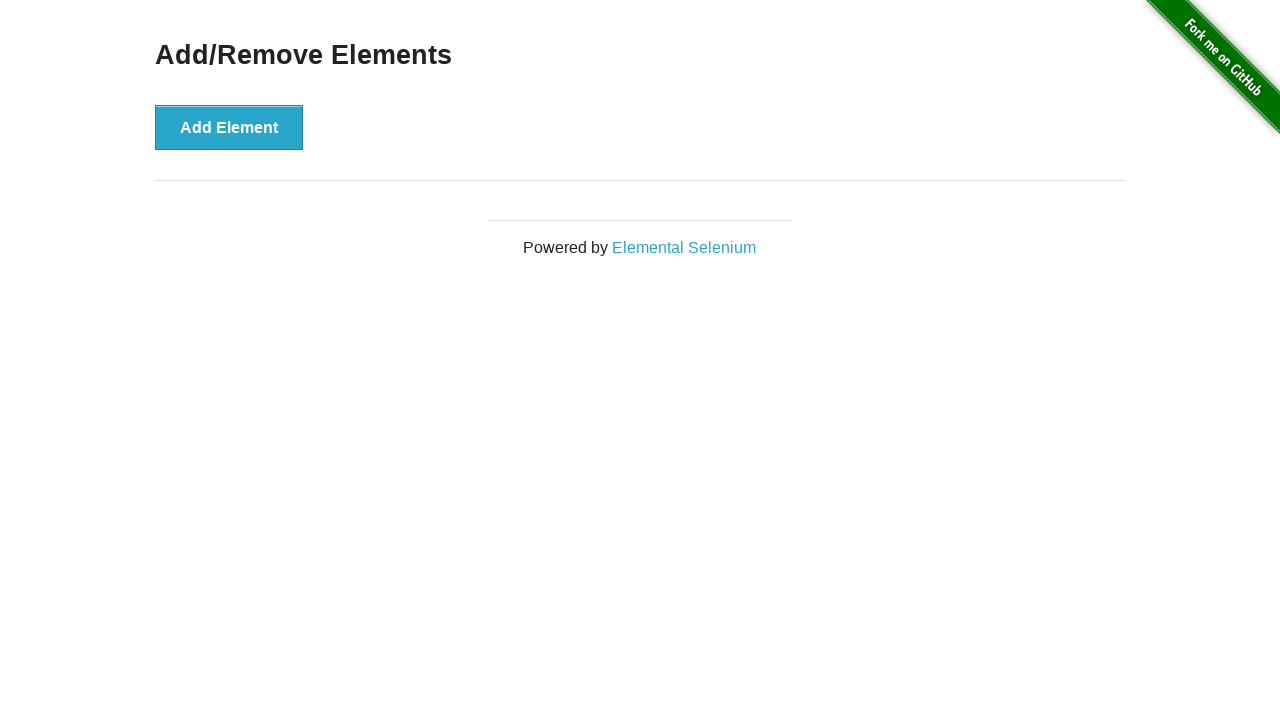